Tests the Add/Remove Elements page by clicking the "Add Element" button 5 times, which creates 5 delete buttons, then verifies the elements were added.

Starting URL: https://the-internet.herokuapp.com/add_remove_elements/

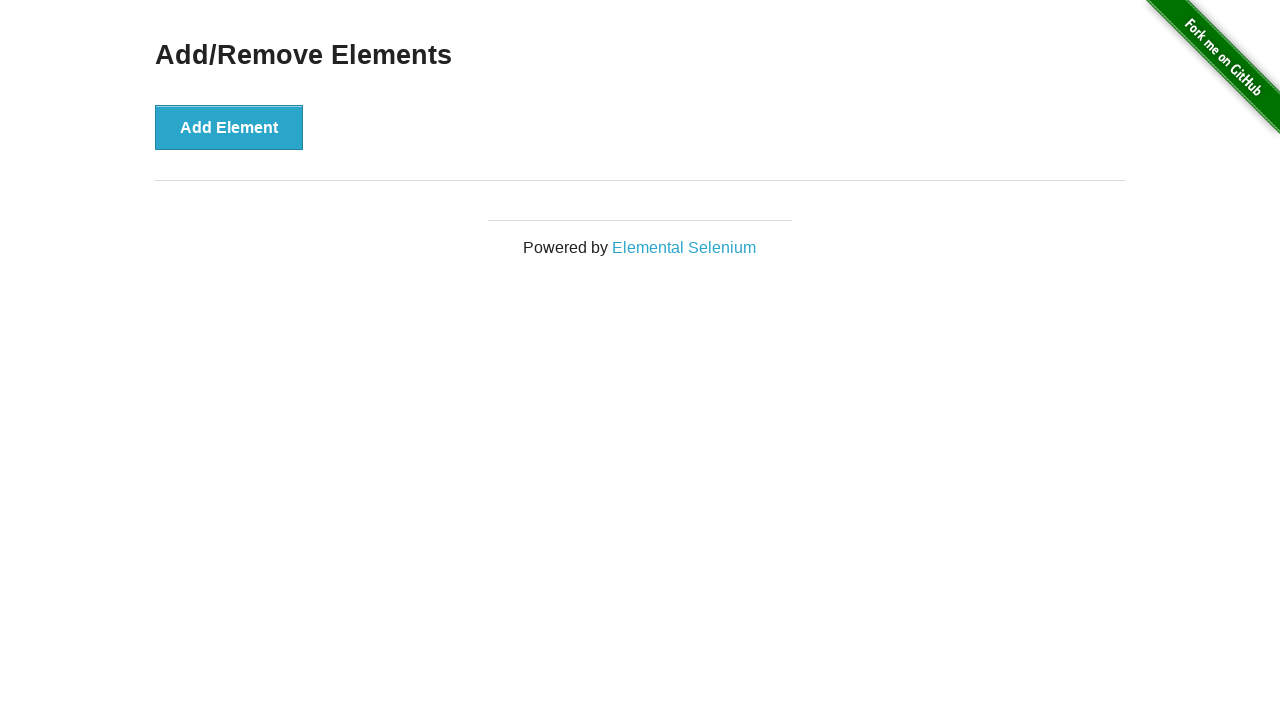

Located the 'Add Element' button
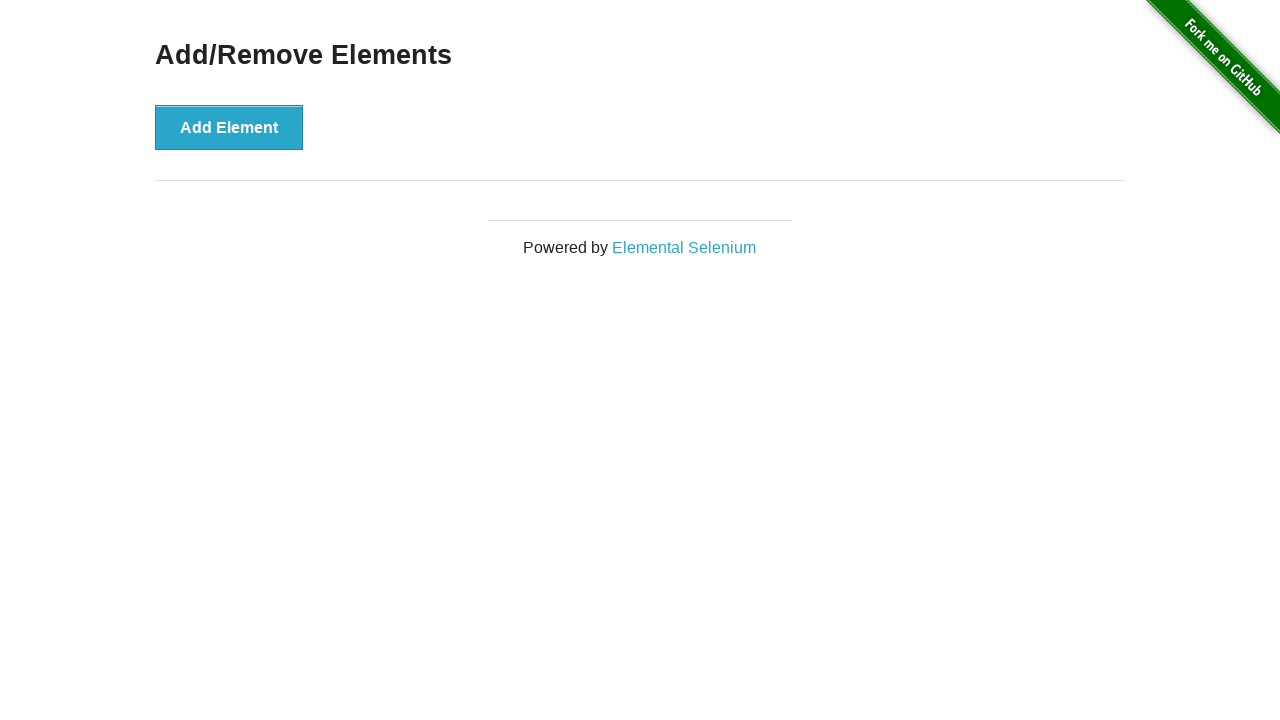

Clicked 'Add Element' button (click 1 of 5) at (229, 127) on button >> internal:has-text="Add Element"i
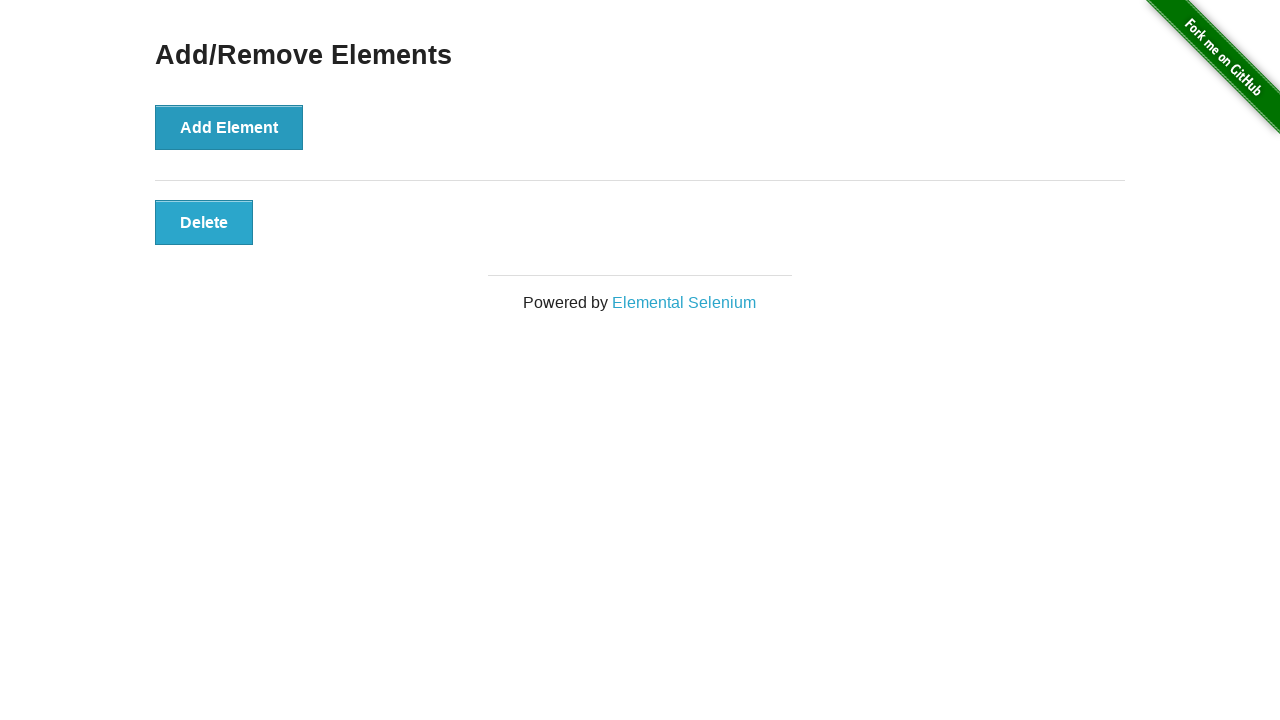

Clicked 'Add Element' button (click 2 of 5) at (229, 127) on button >> internal:has-text="Add Element"i
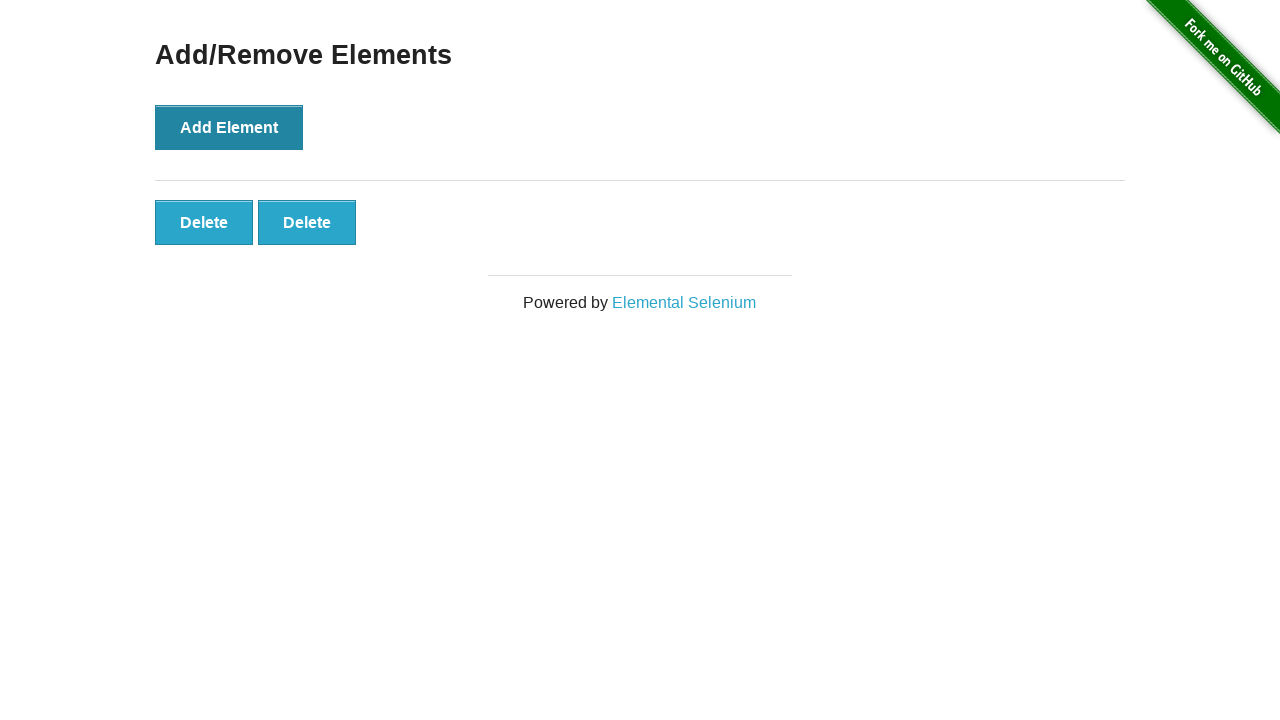

Clicked 'Add Element' button (click 3 of 5) at (229, 127) on button >> internal:has-text="Add Element"i
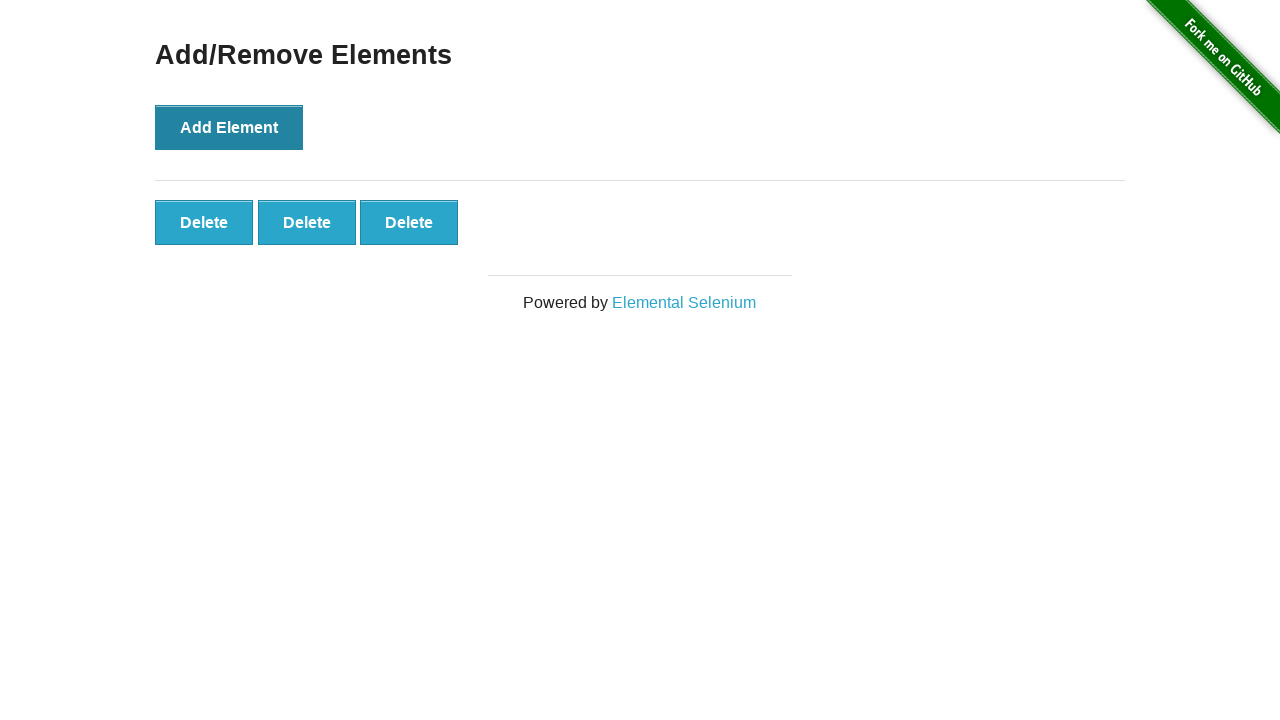

Clicked 'Add Element' button (click 4 of 5) at (229, 127) on button >> internal:has-text="Add Element"i
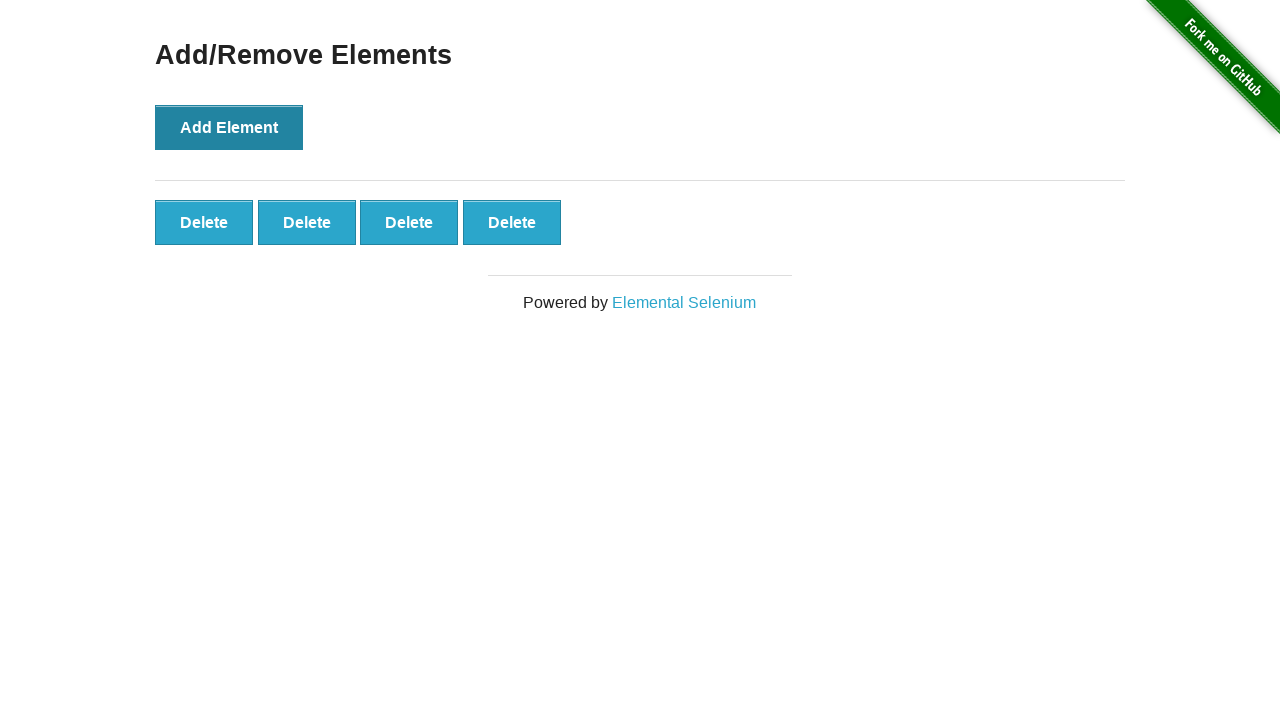

Clicked 'Add Element' button (click 5 of 5) at (229, 127) on button >> internal:has-text="Add Element"i
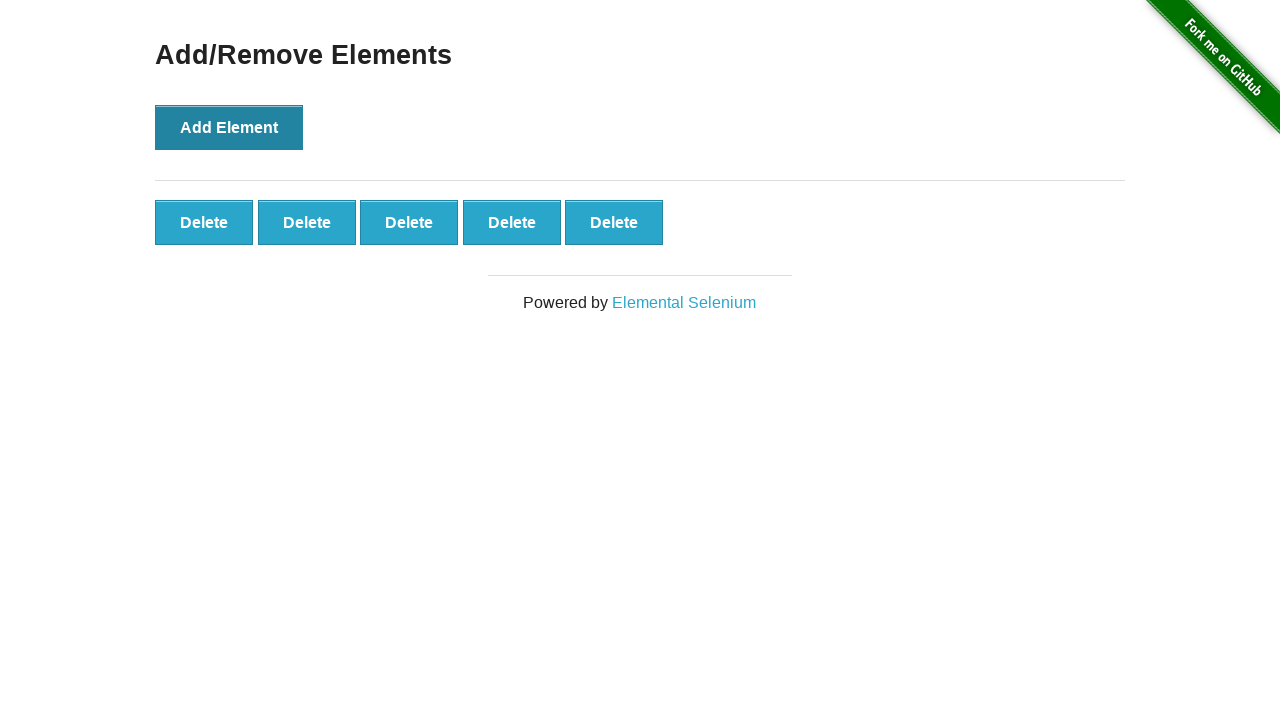

Delete buttons appeared after adding elements
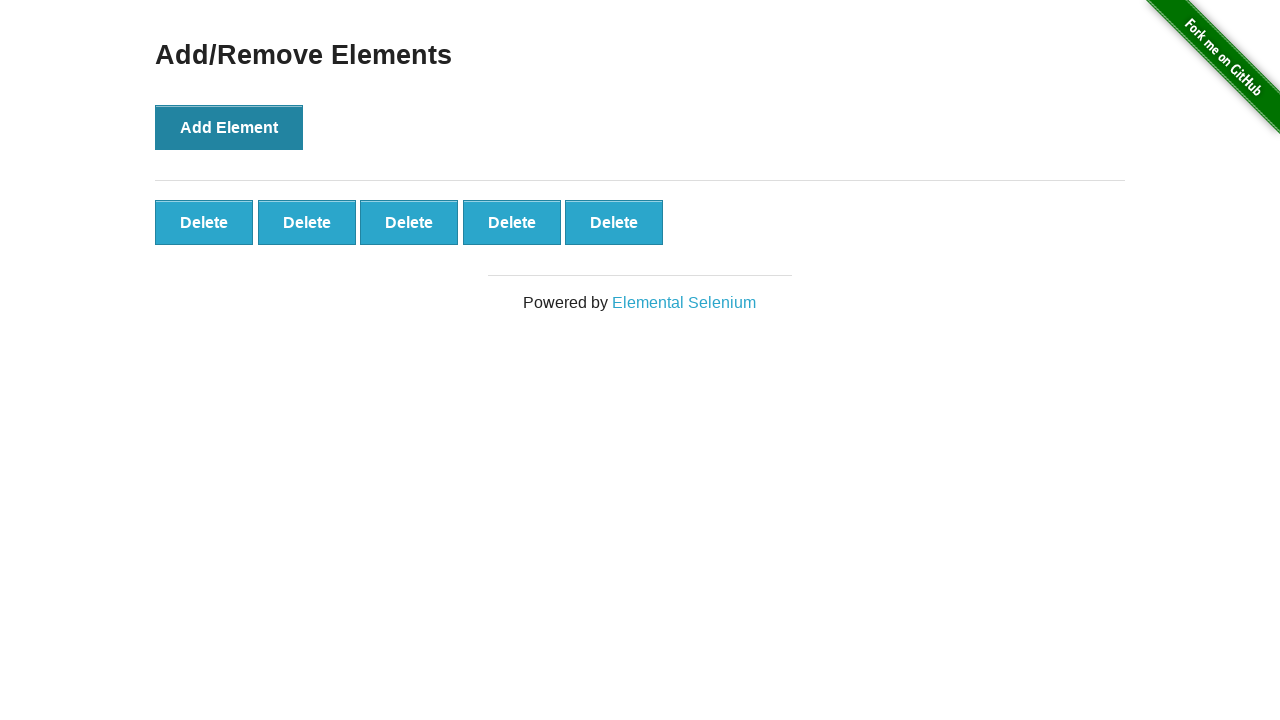

Located all delete buttons
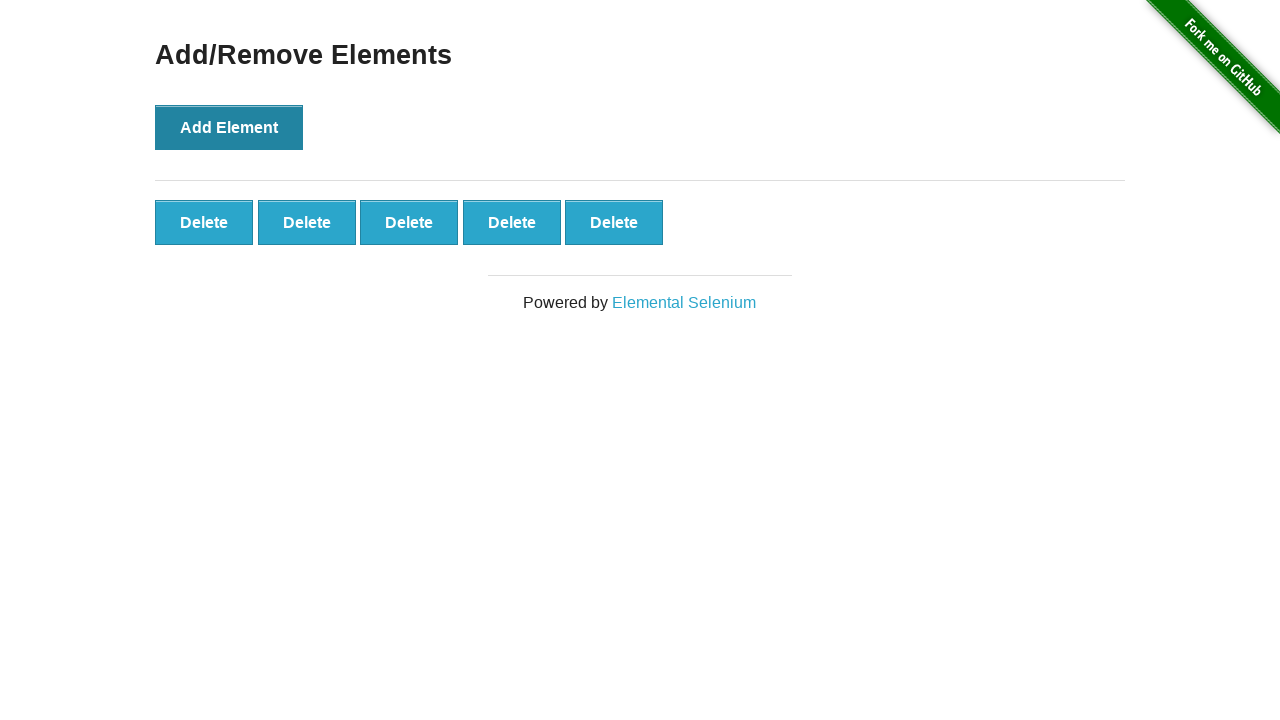

Verified that 5 delete buttons were created
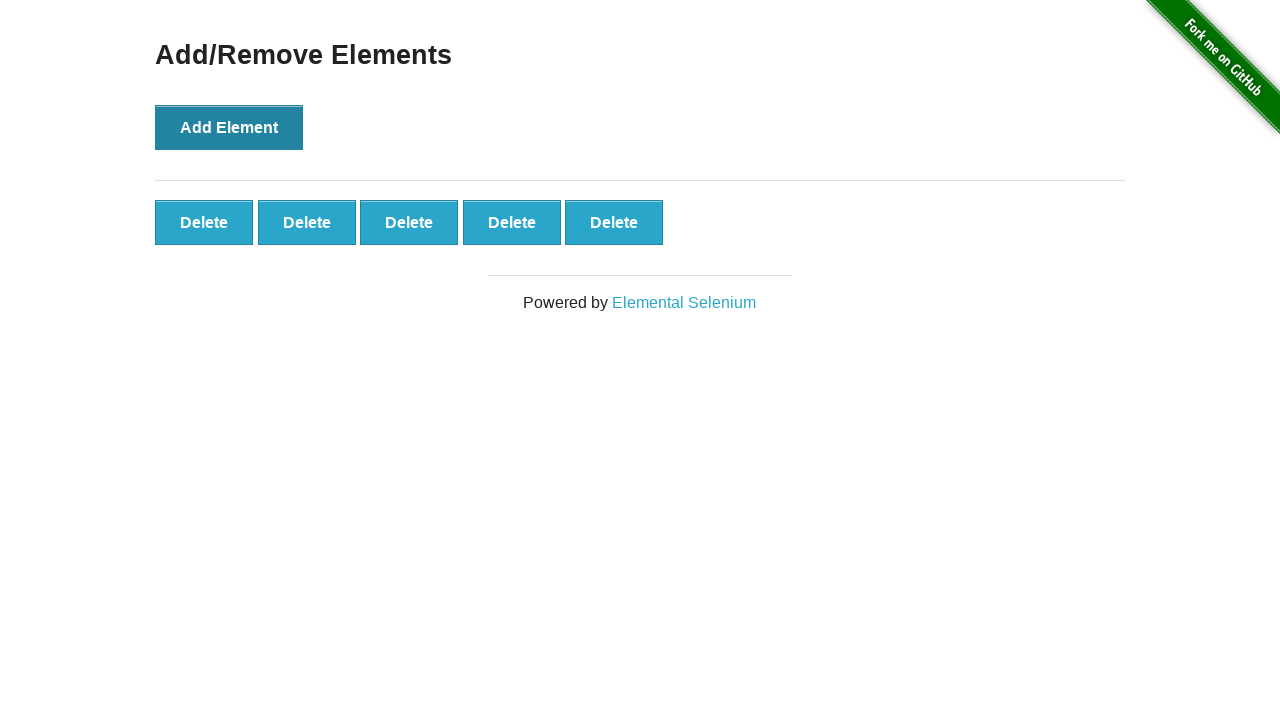

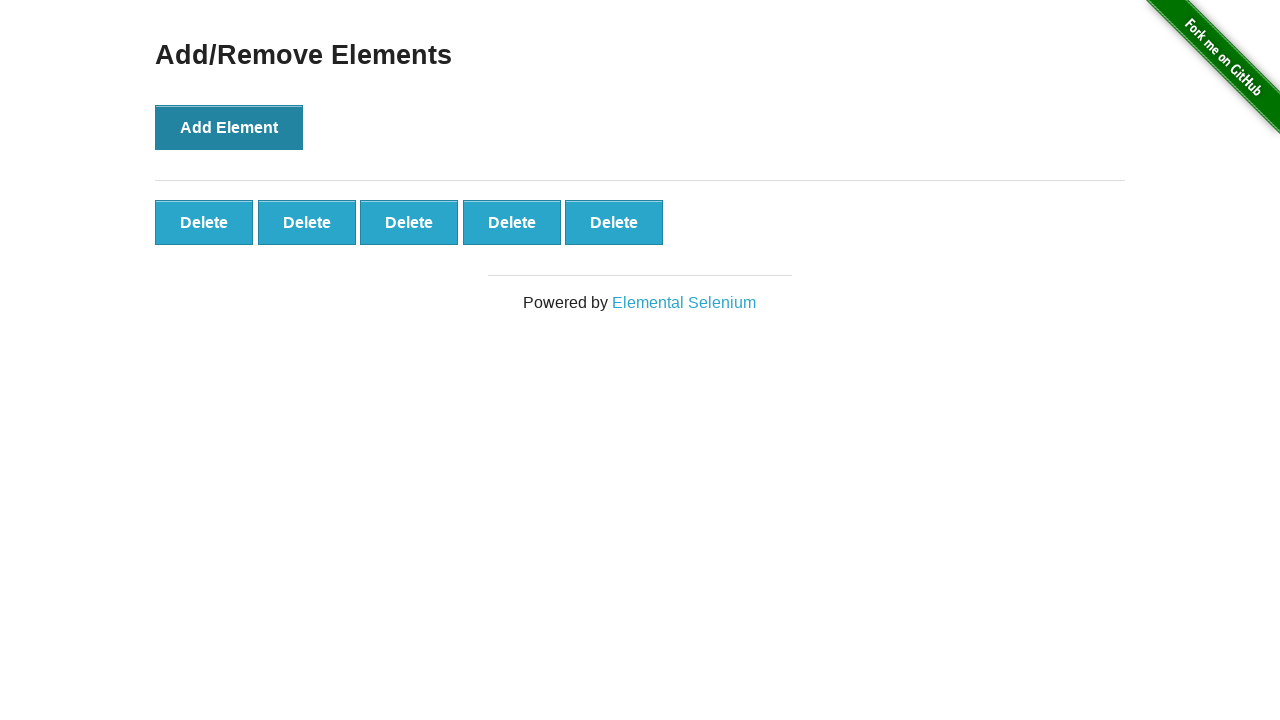